Tests clicking on one of two possible navigation links (Gallery or Portfolio) using Promise.race to handle dynamically appearing elements, then verifies navigation to the correct page.

Starting URL: https://the-internet.herokuapp.com/disappearing_elements

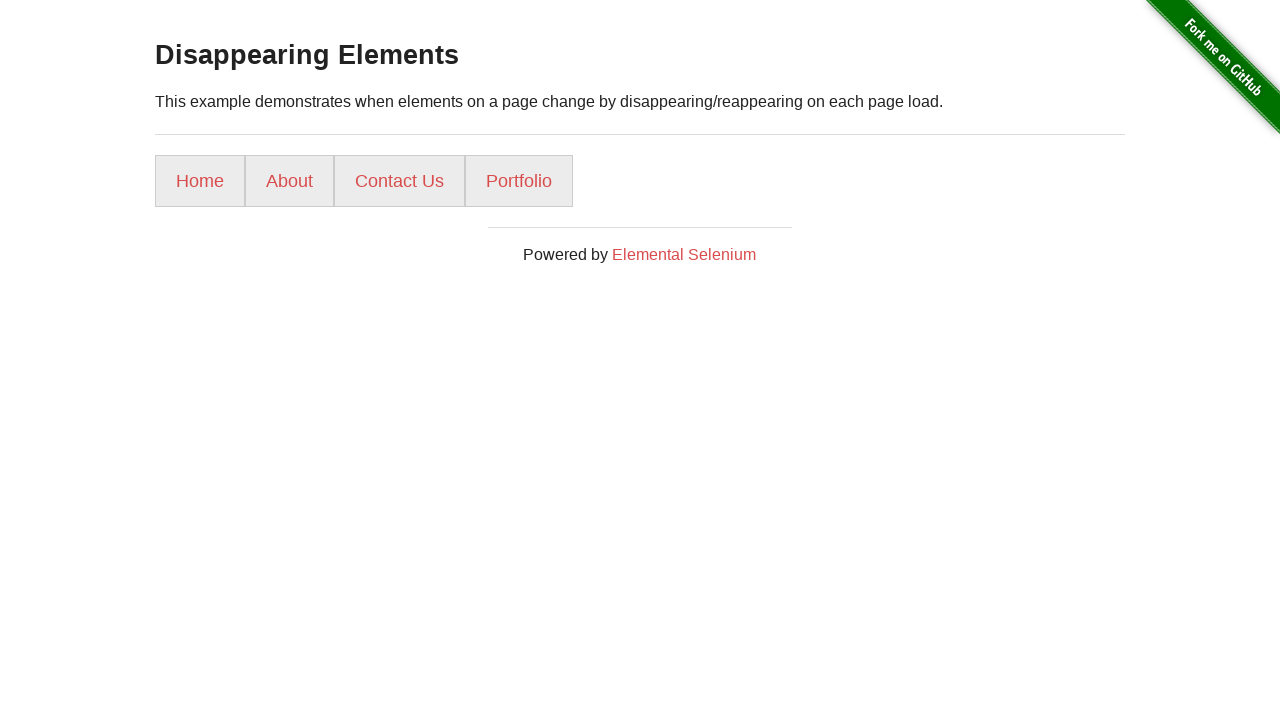

Located Gallery link element
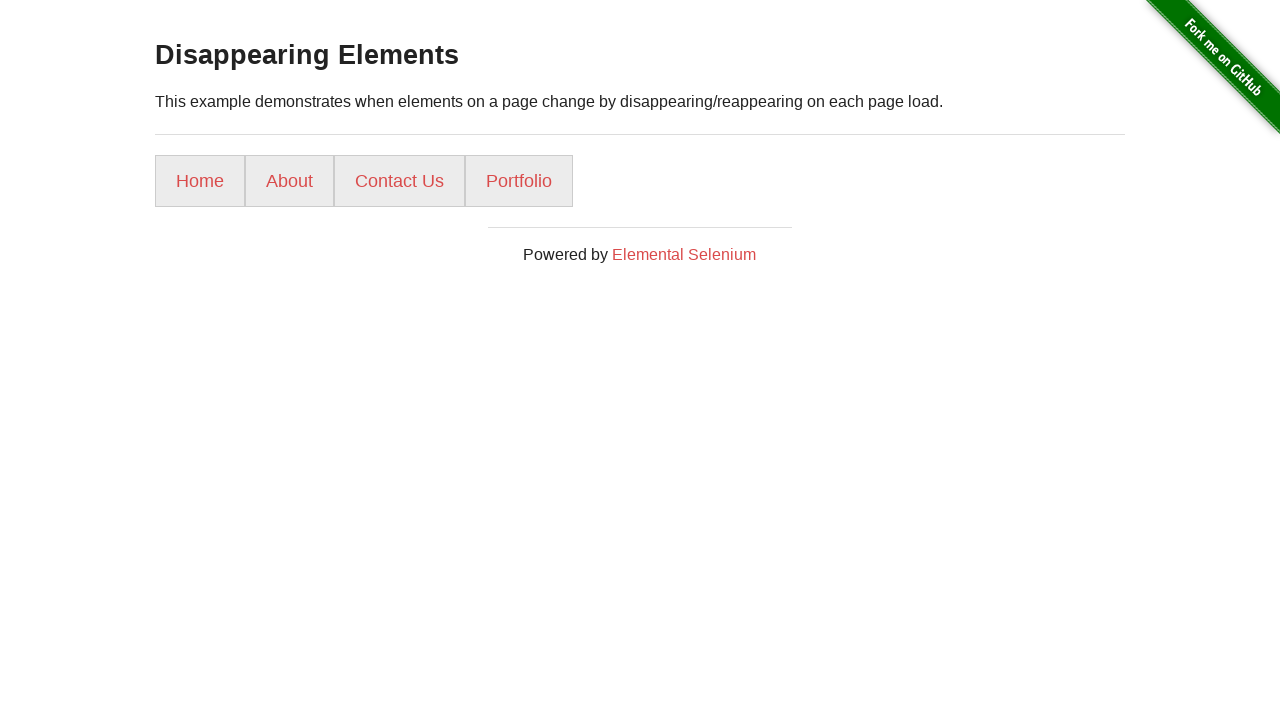

Located Portfolio link element
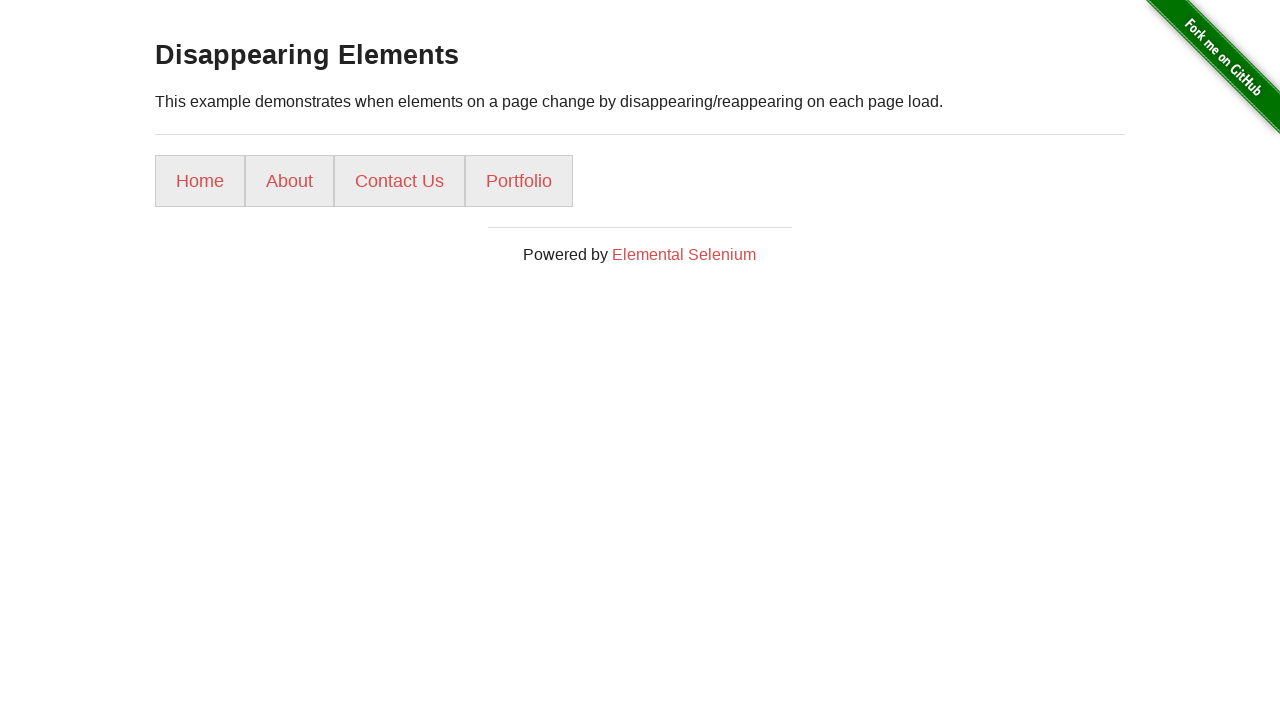

Gallery link not visible, Portfolio link became visible within timeout
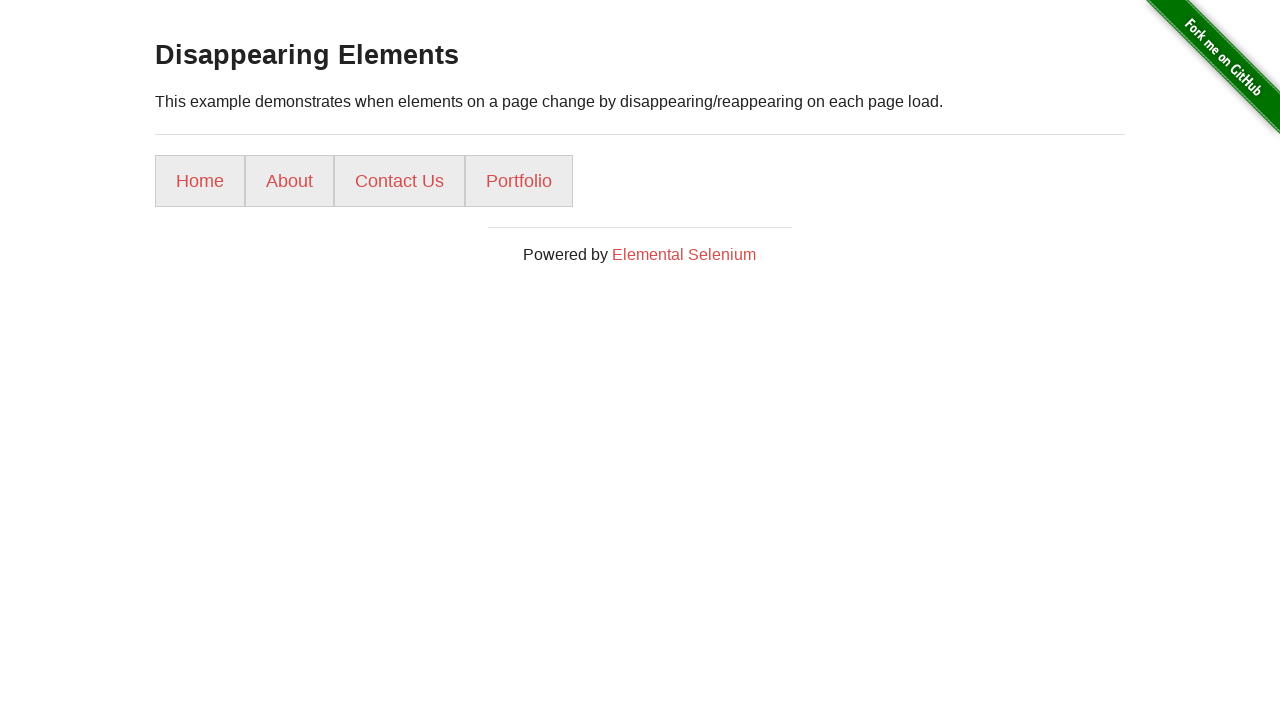

Clicked Portfolio link at (519, 181) on internal:role=link[name="Portfolio"i]
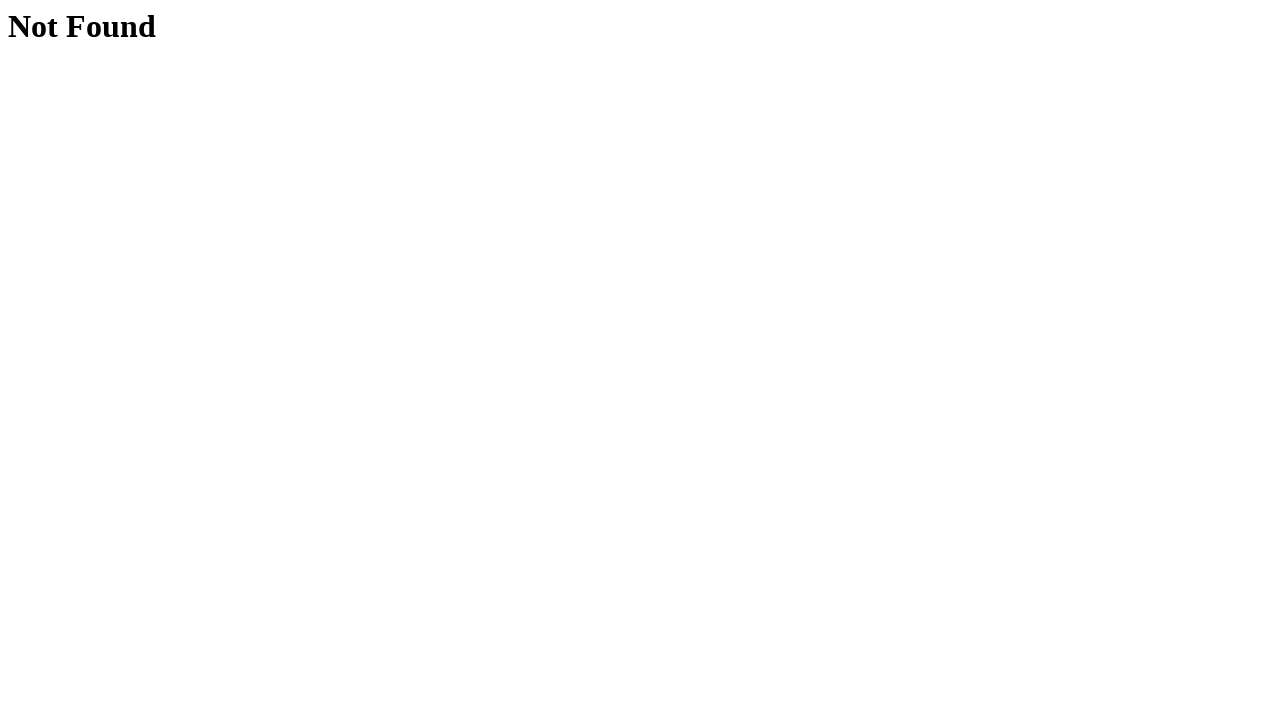

Successfully navigated to gallery or portfolio page
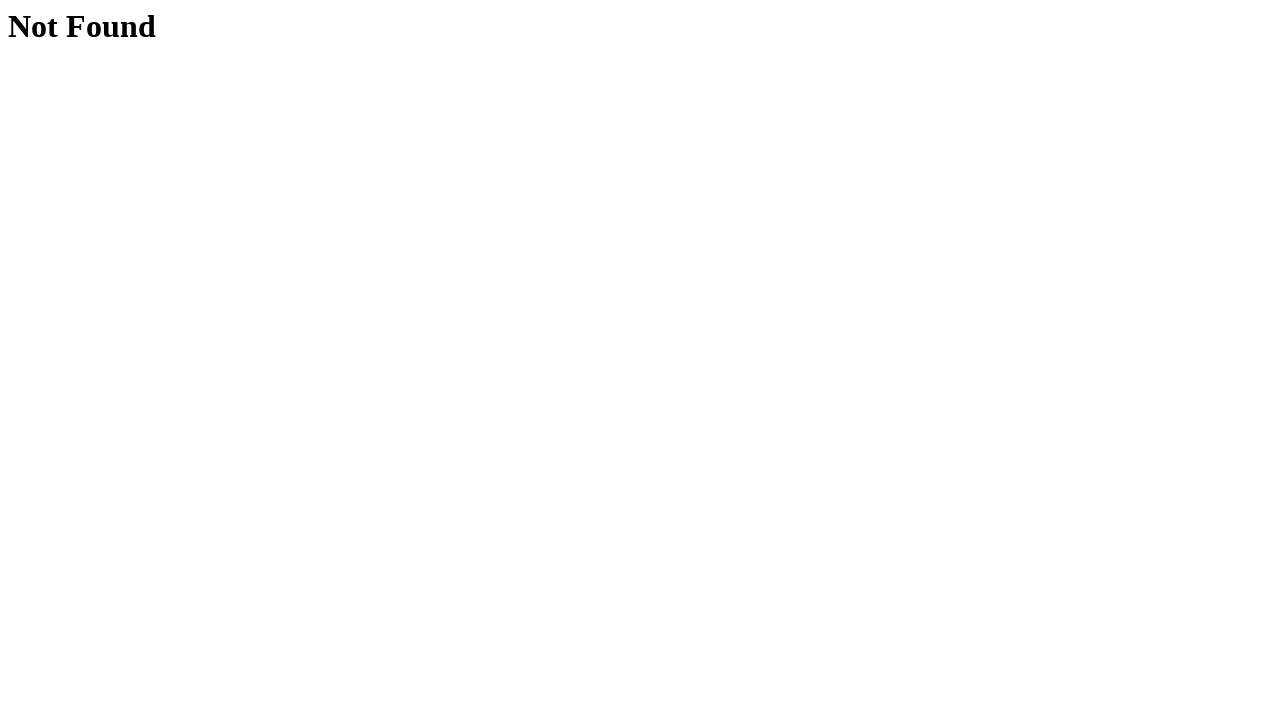

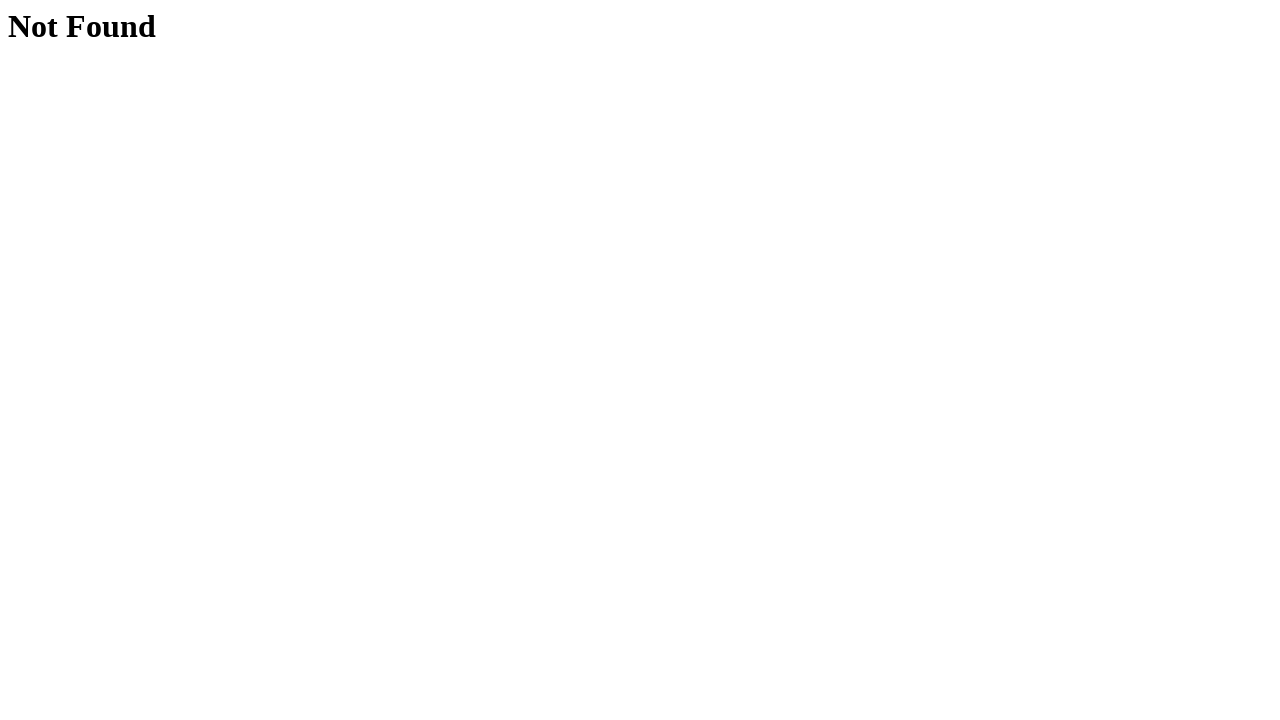